Opens the loading images page and verifies the compass image loads with correct src attribute

Starting URL: https://bonigarcia.dev/selenium-webdriver-java/loading-images.html

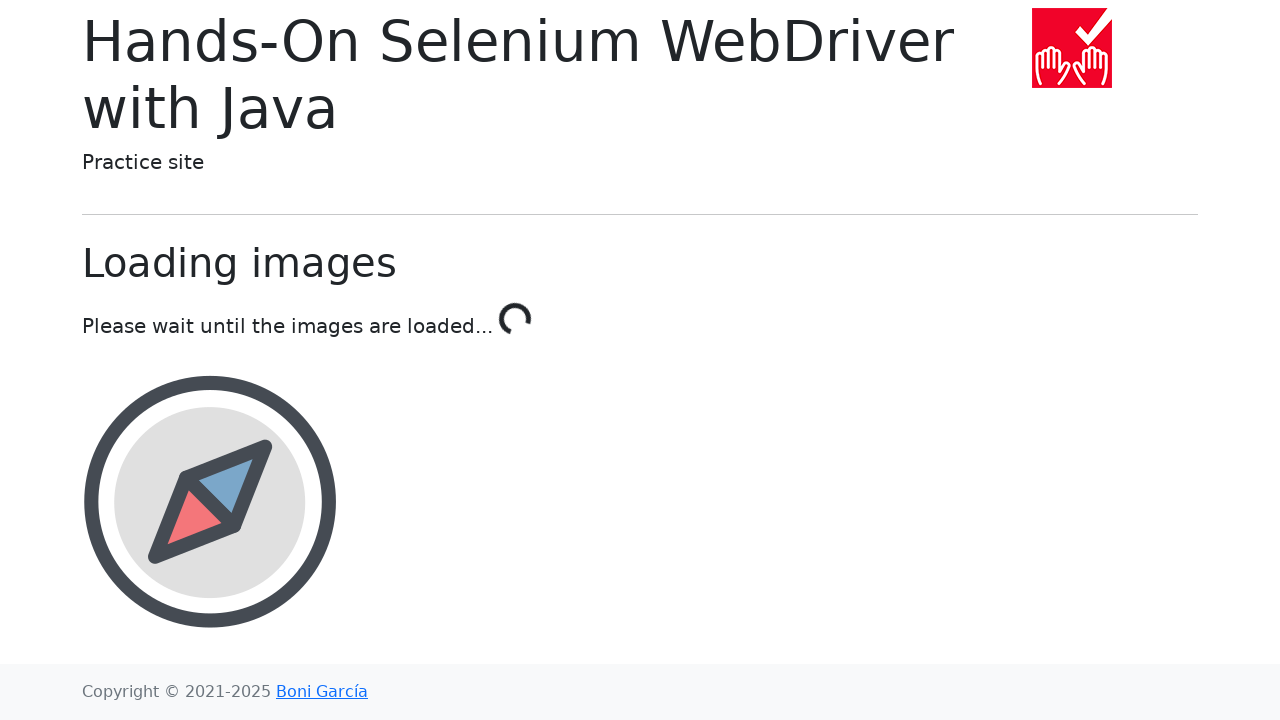

Navigated to loading images page
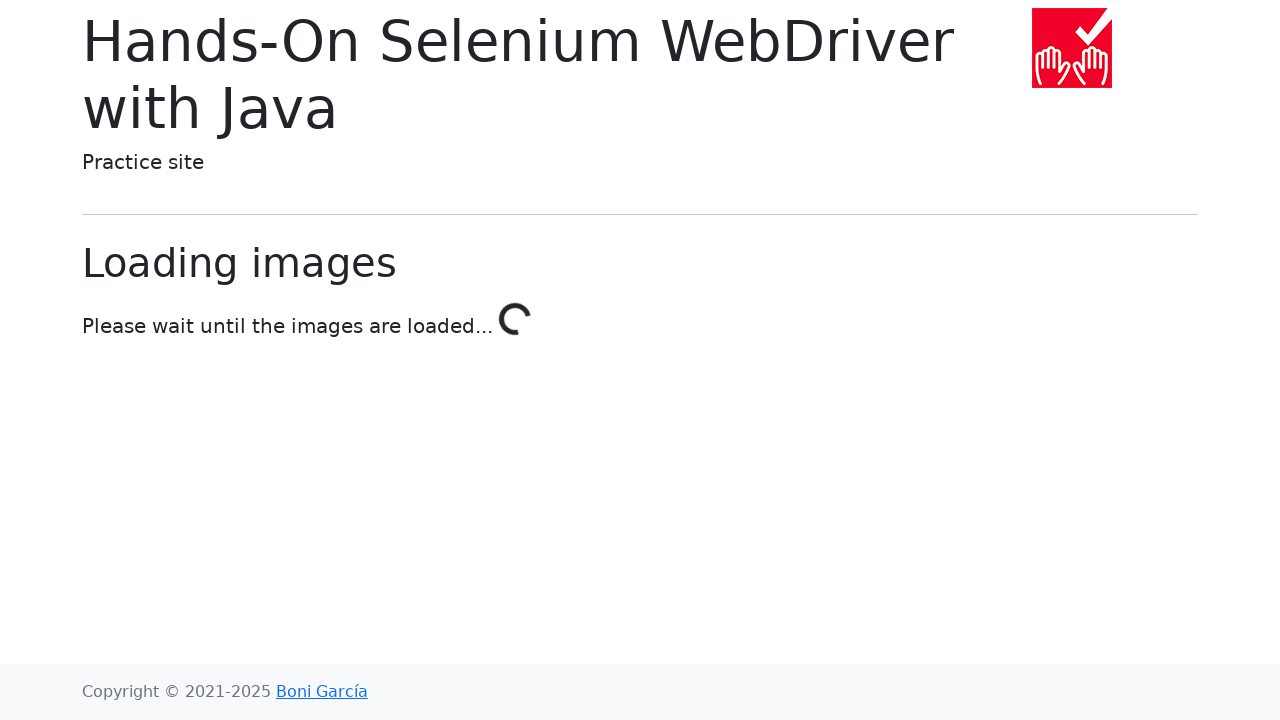

Located compass image element
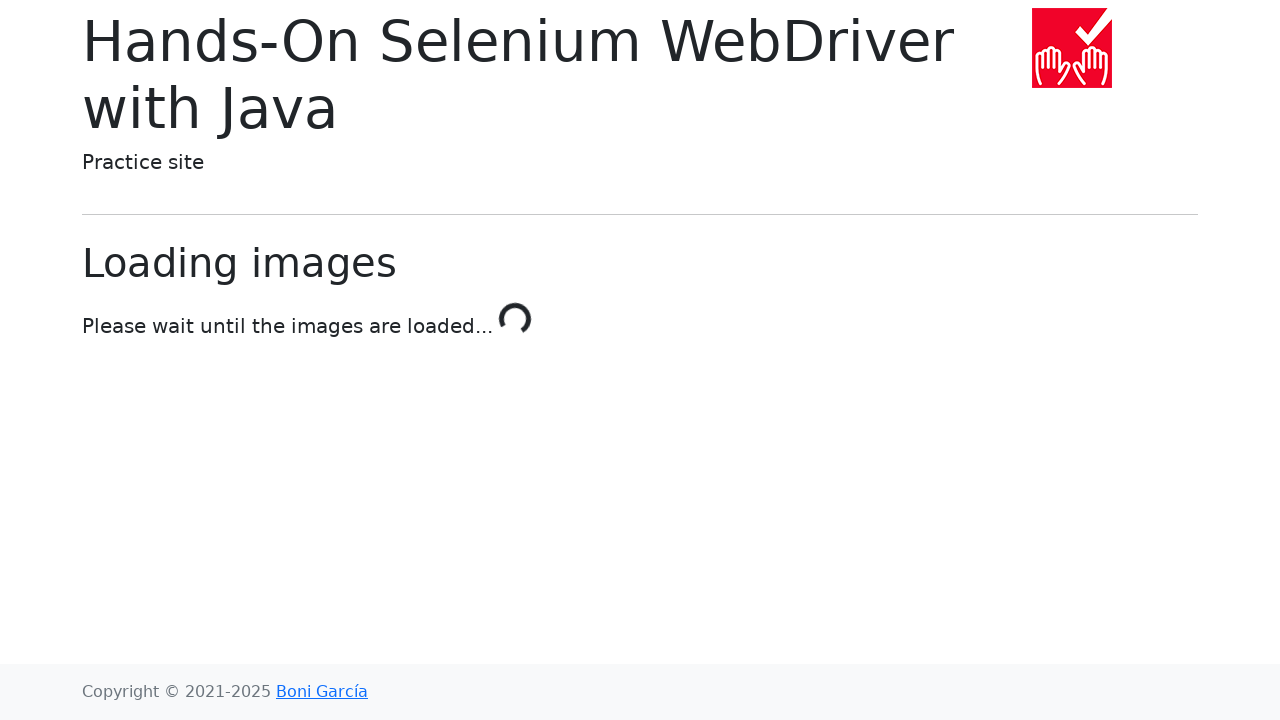

Compass image is visible
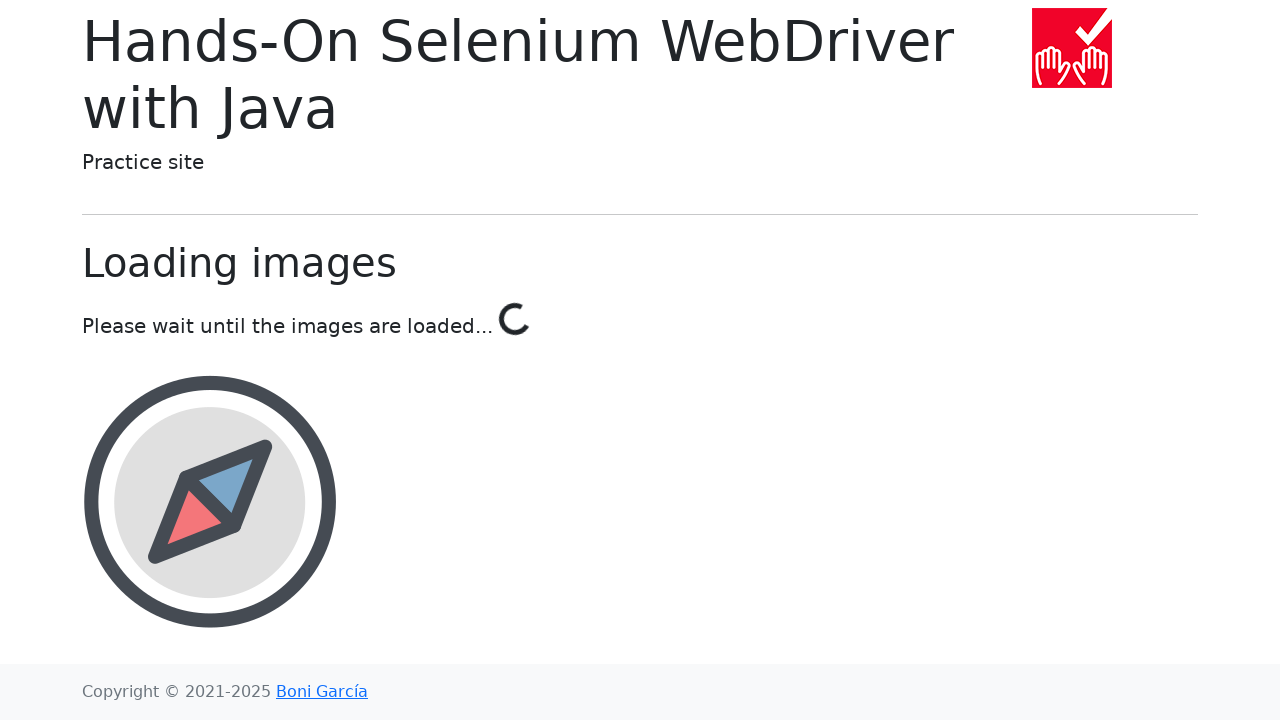

Retrieved compass image src attribute: img/compass.png
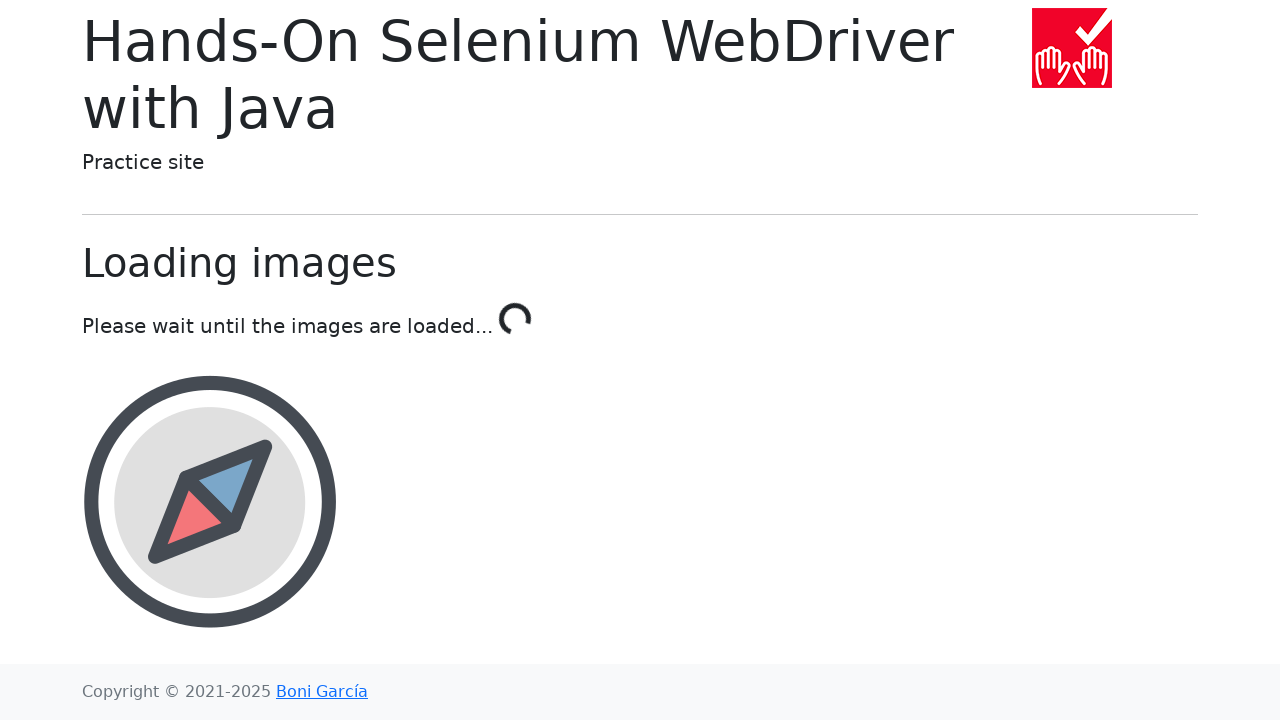

Verified 'compass' is present in src attribute
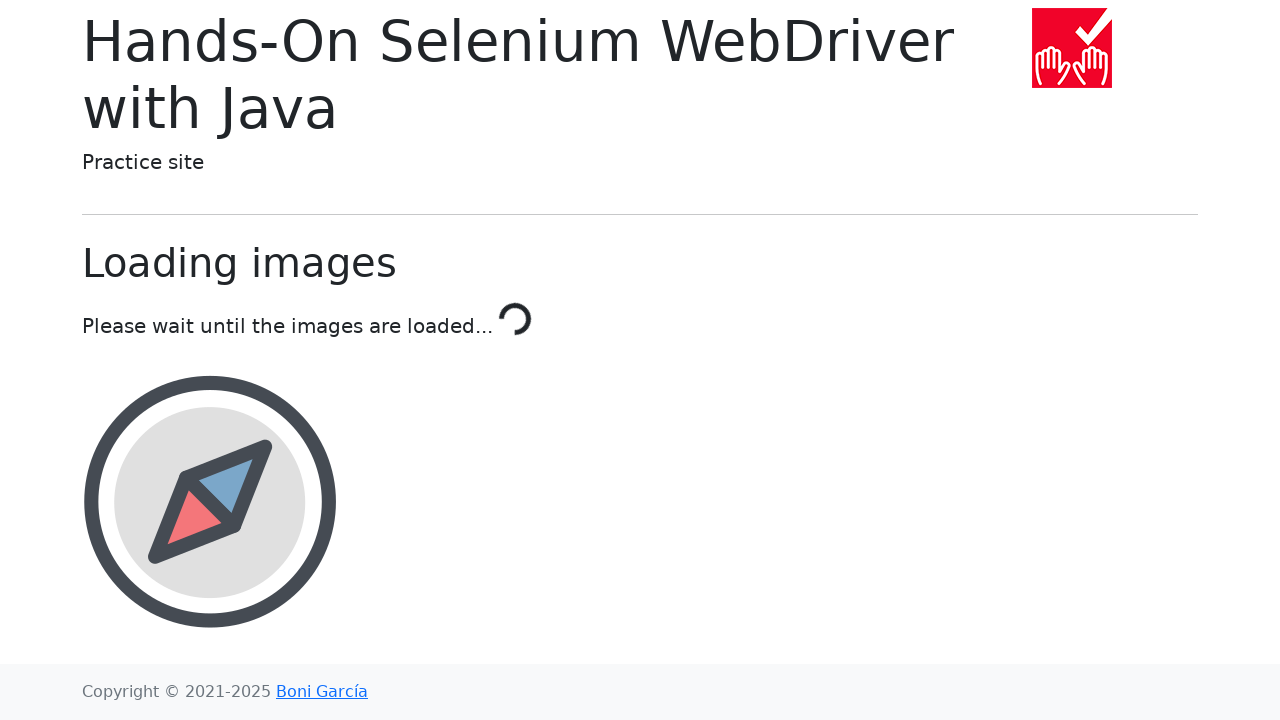

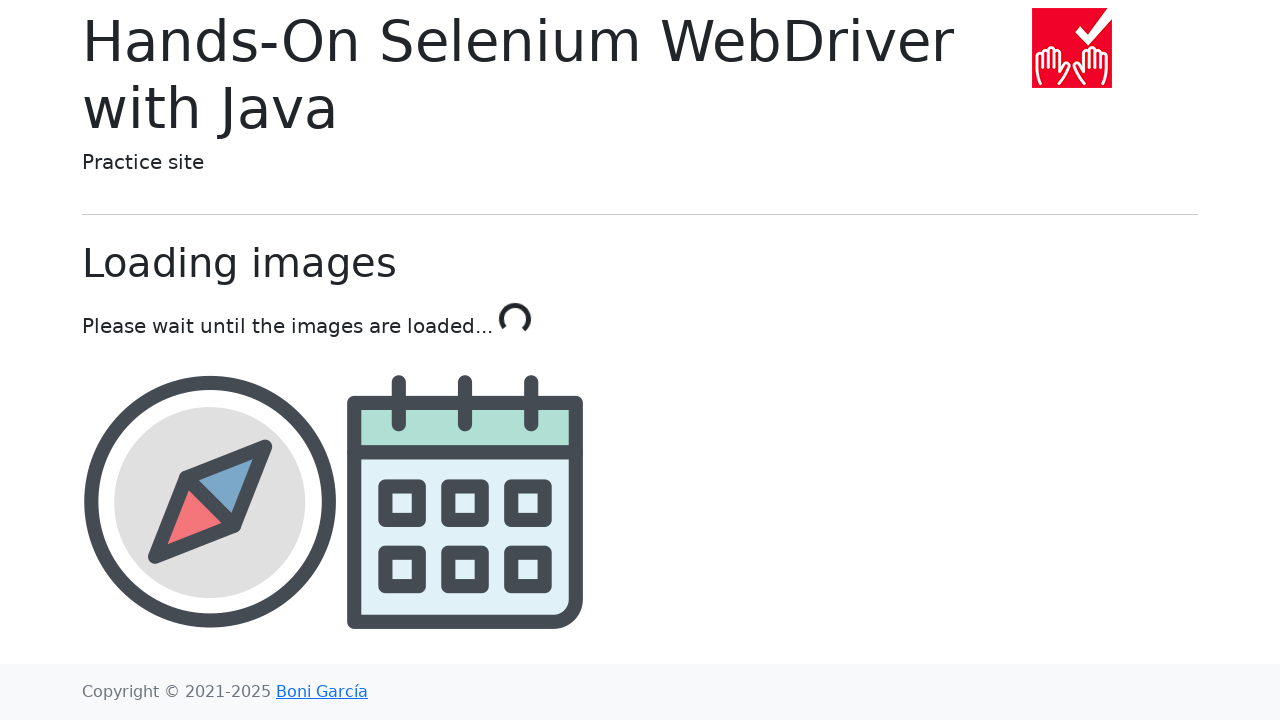